Tests navigation from the CURA Healthcare homepage by clicking the "Make Appointment" button and verifying the page loads successfully.

Starting URL: https://katalon-demo-cura.herokuapp.com/

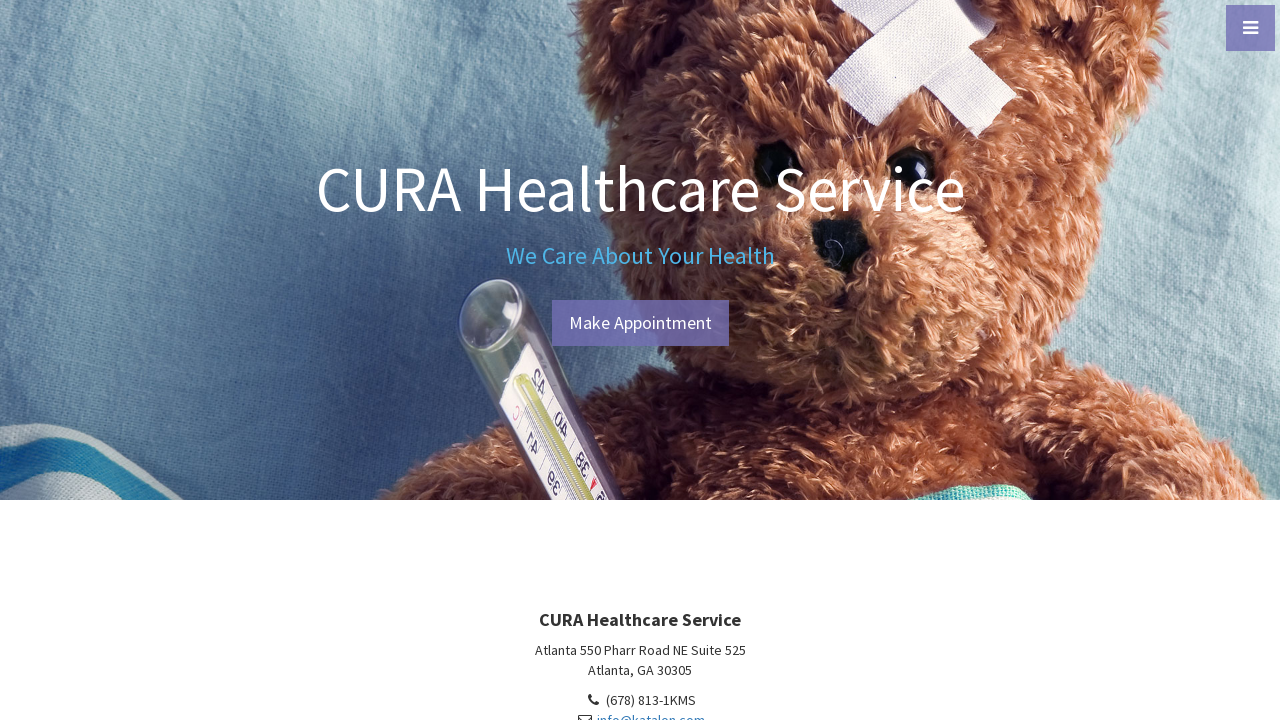

Clicked the 'Make Appointment' button on CURA Healthcare homepage at (640, 323) on #btn-make-appointment
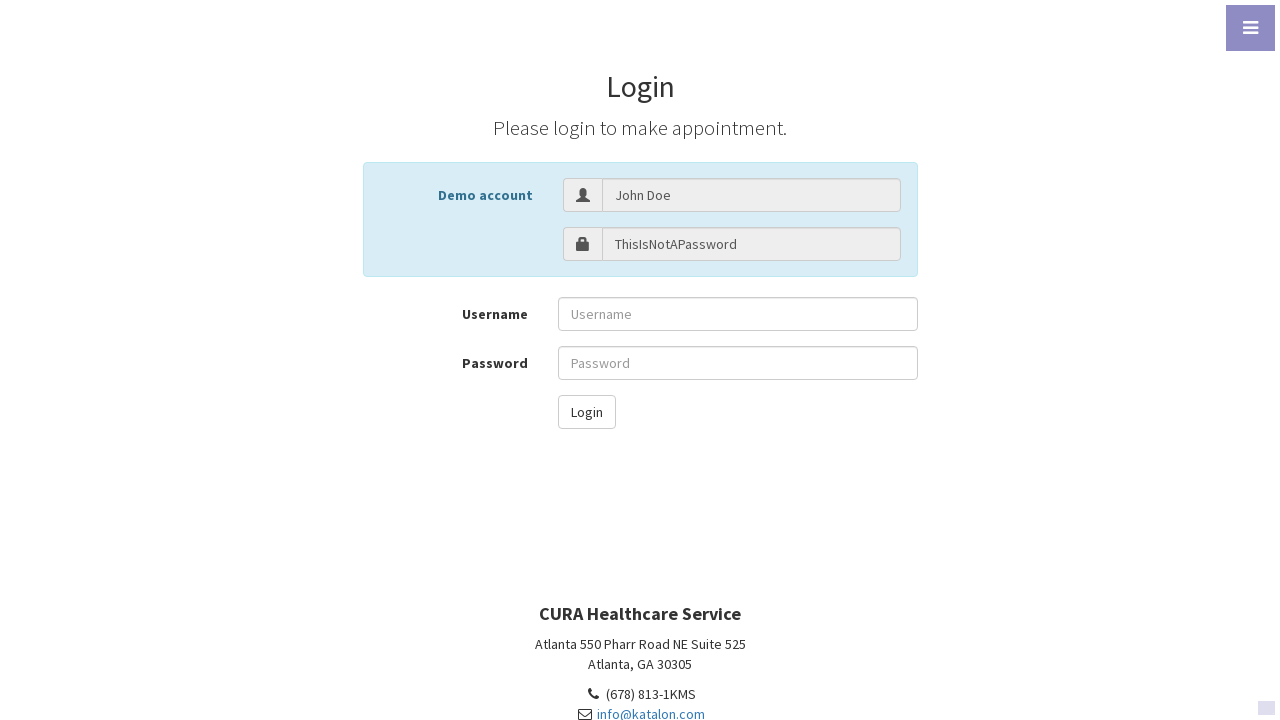

Login page loaded successfully after navigation
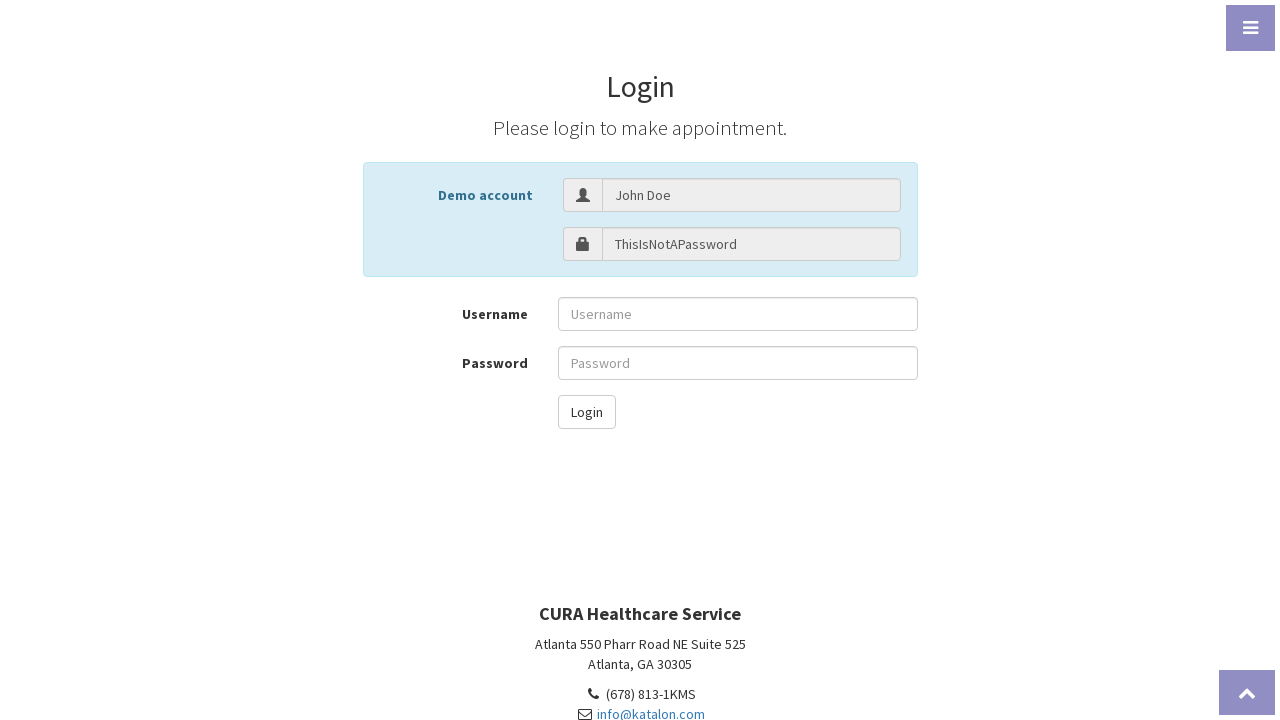

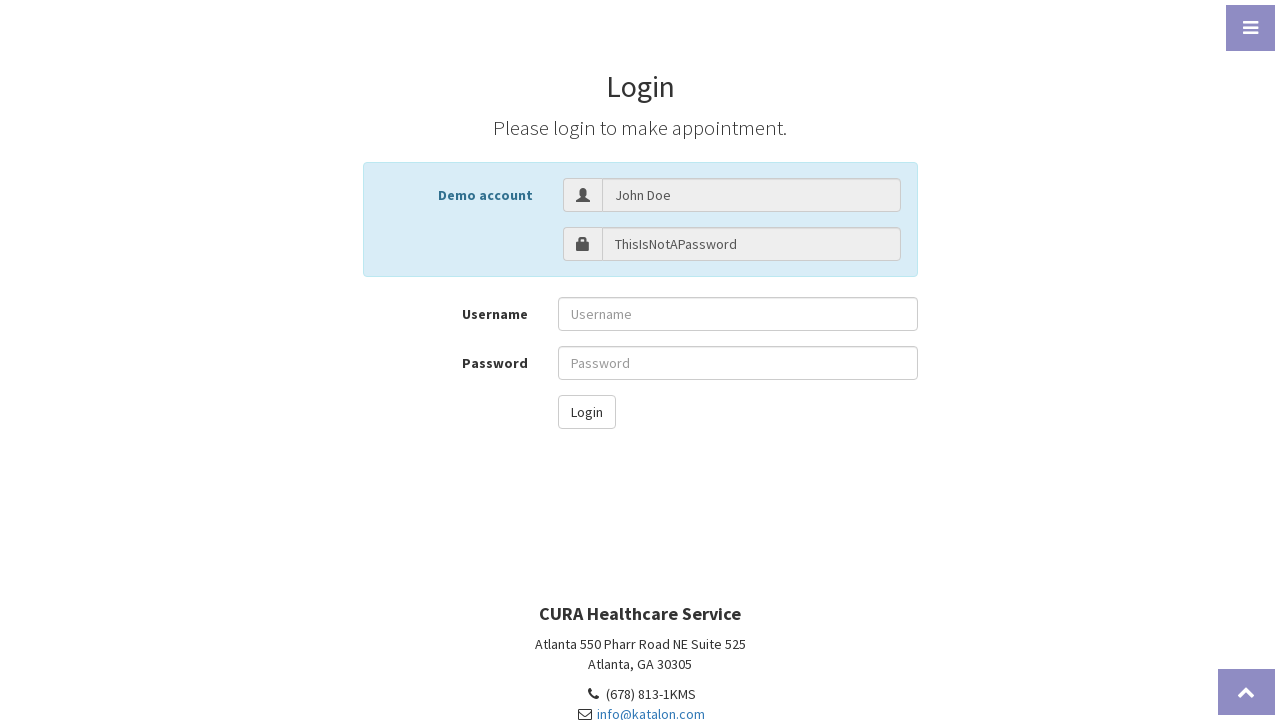